Tests filtering to display only completed items by clicking the 'Completed' link.

Starting URL: https://demo.playwright.dev/todomvc

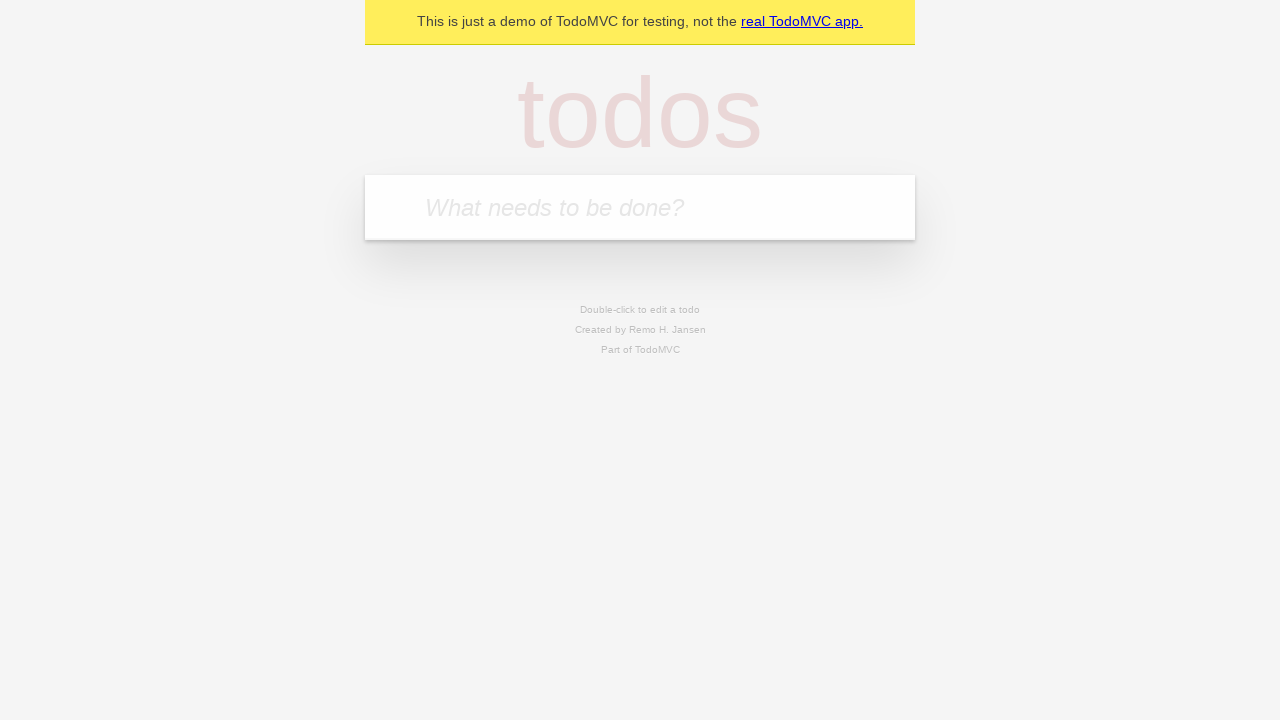

Filled todo input with 'buy some cheese' on internal:attr=[placeholder="What needs to be done?"i]
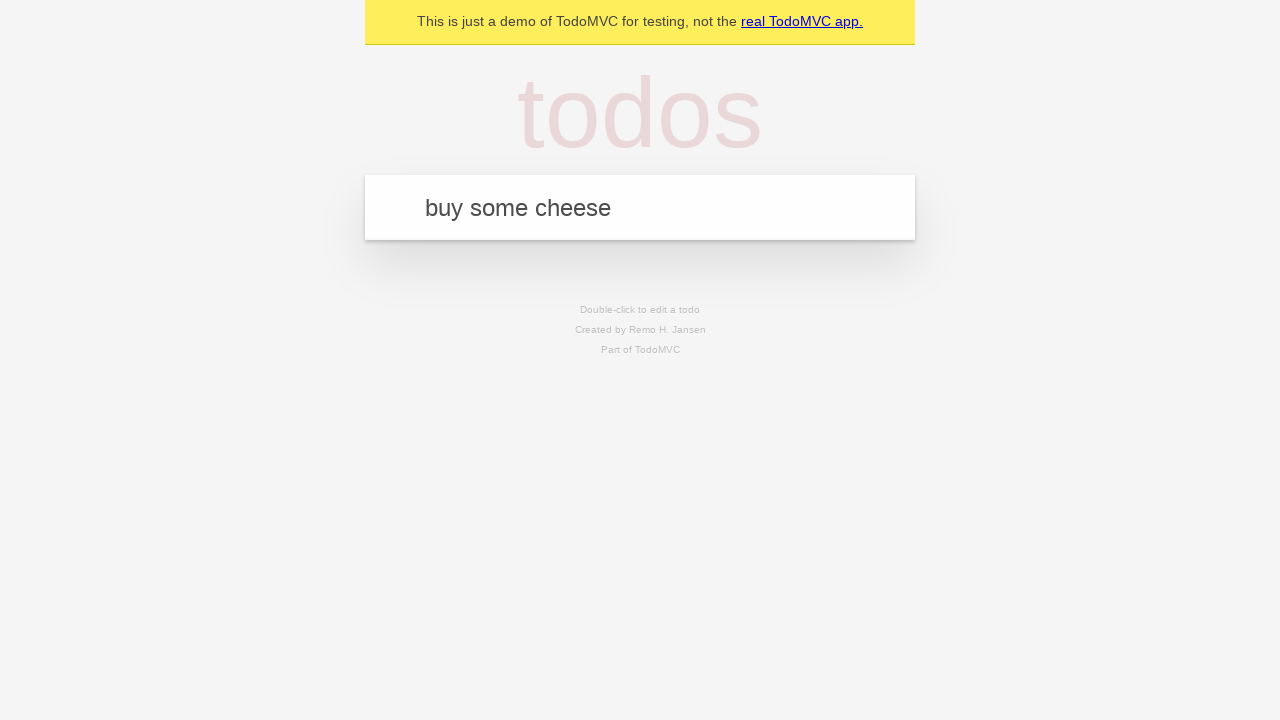

Pressed Enter to add todo item 'buy some cheese' on internal:attr=[placeholder="What needs to be done?"i]
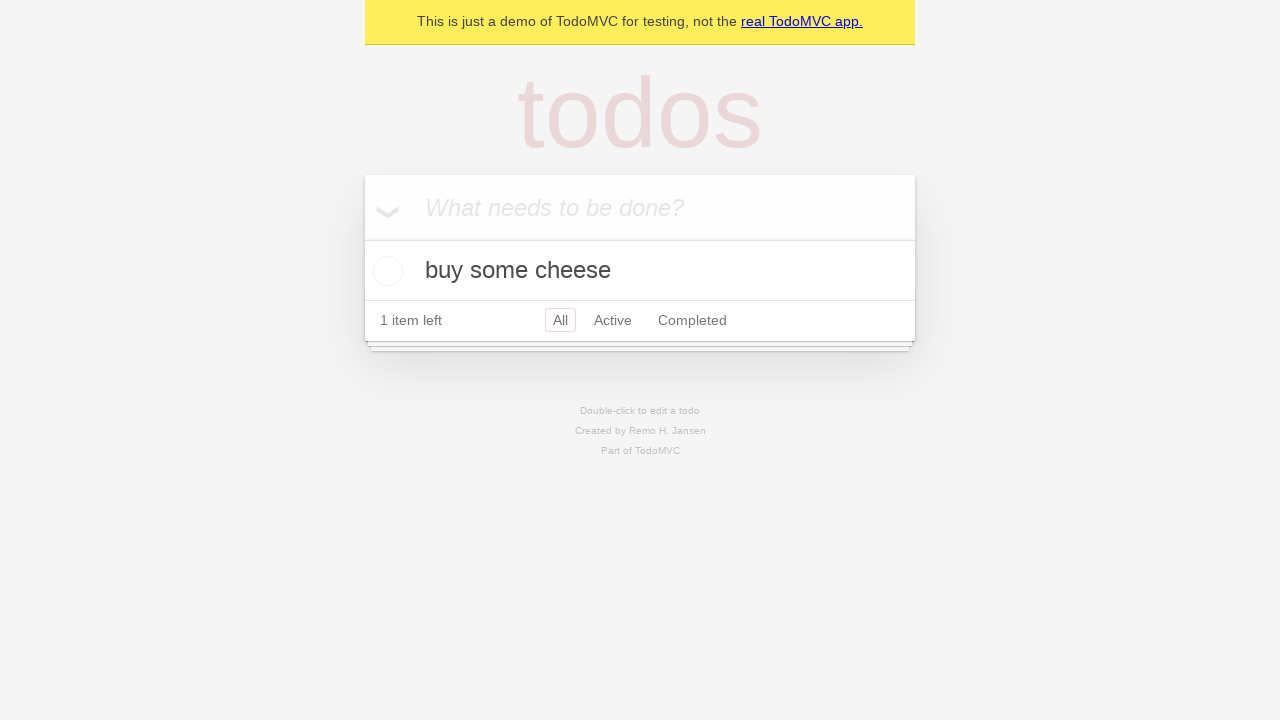

Filled todo input with 'feed the cat' on internal:attr=[placeholder="What needs to be done?"i]
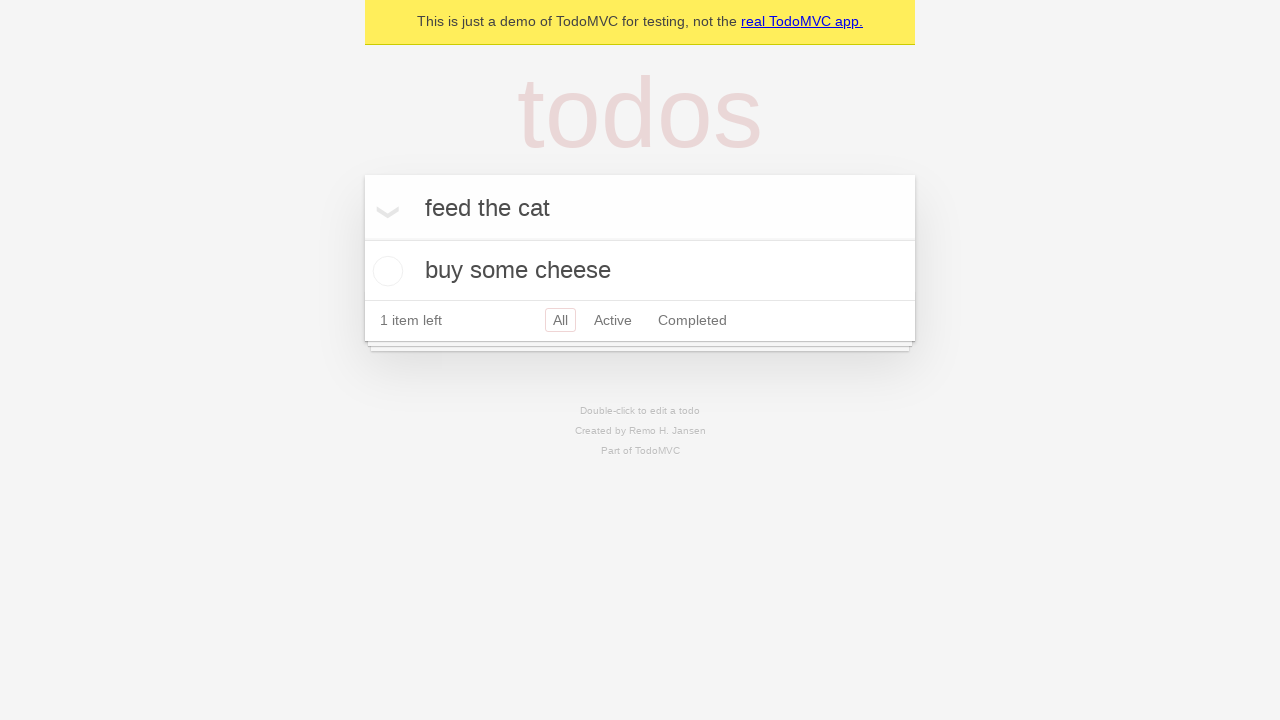

Pressed Enter to add todo item 'feed the cat' on internal:attr=[placeholder="What needs to be done?"i]
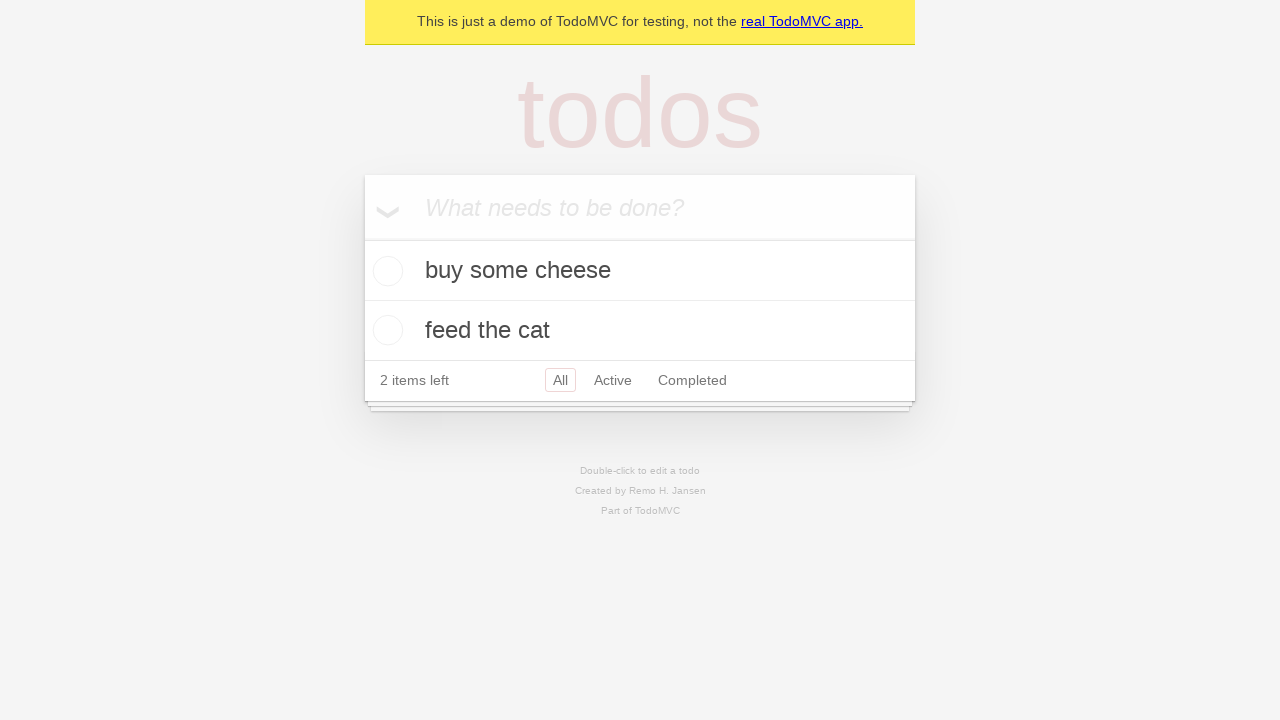

Filled todo input with 'book a doctors appointment' on internal:attr=[placeholder="What needs to be done?"i]
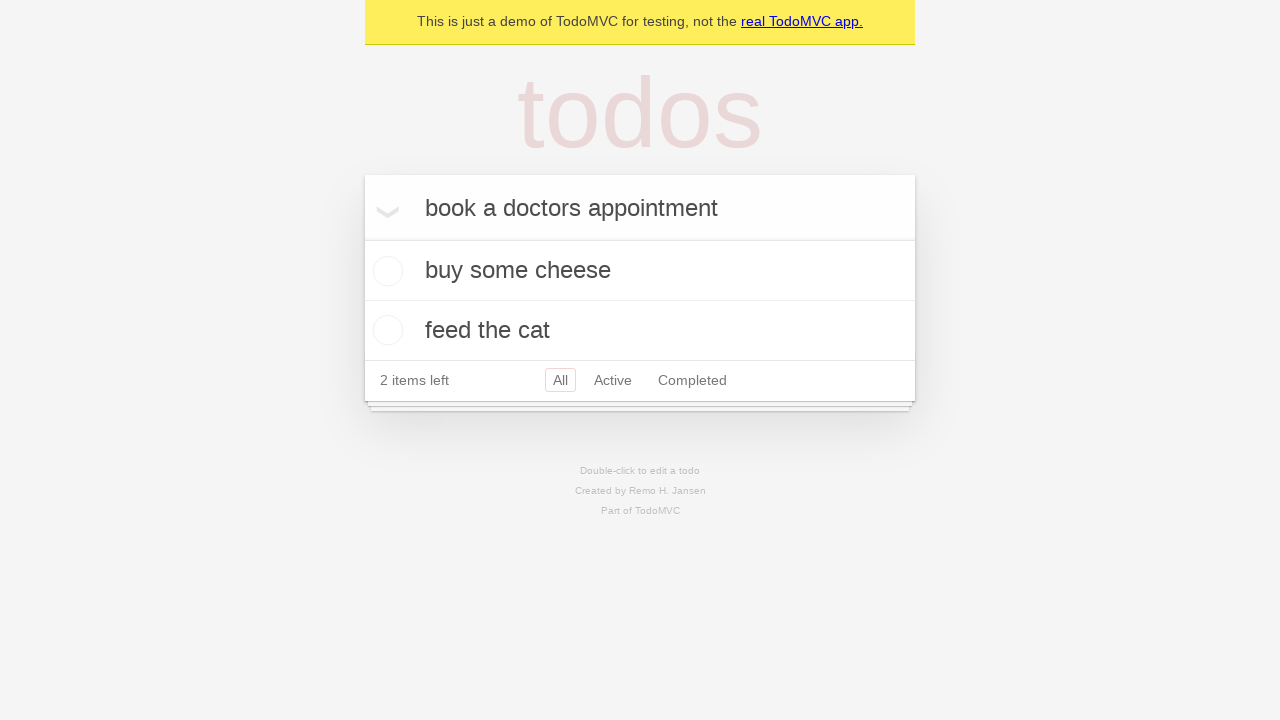

Pressed Enter to add todo item 'book a doctors appointment' on internal:attr=[placeholder="What needs to be done?"i]
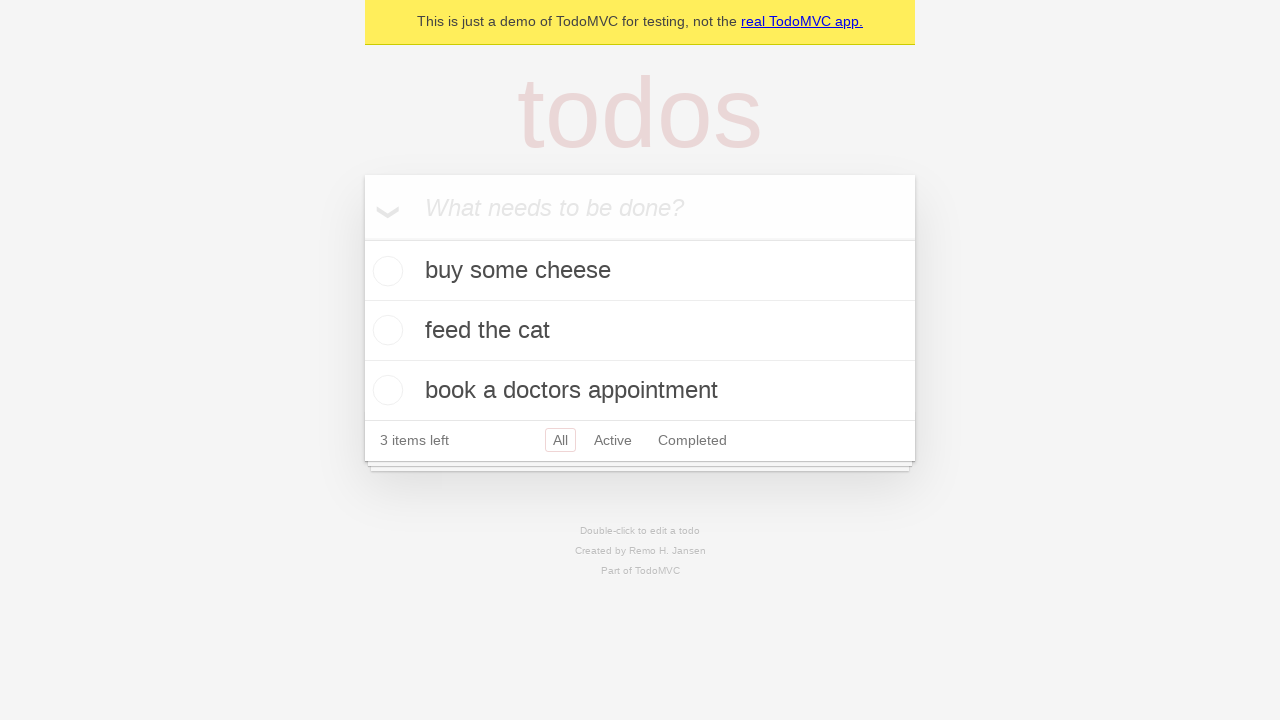

Waited for all 3 todo items to load
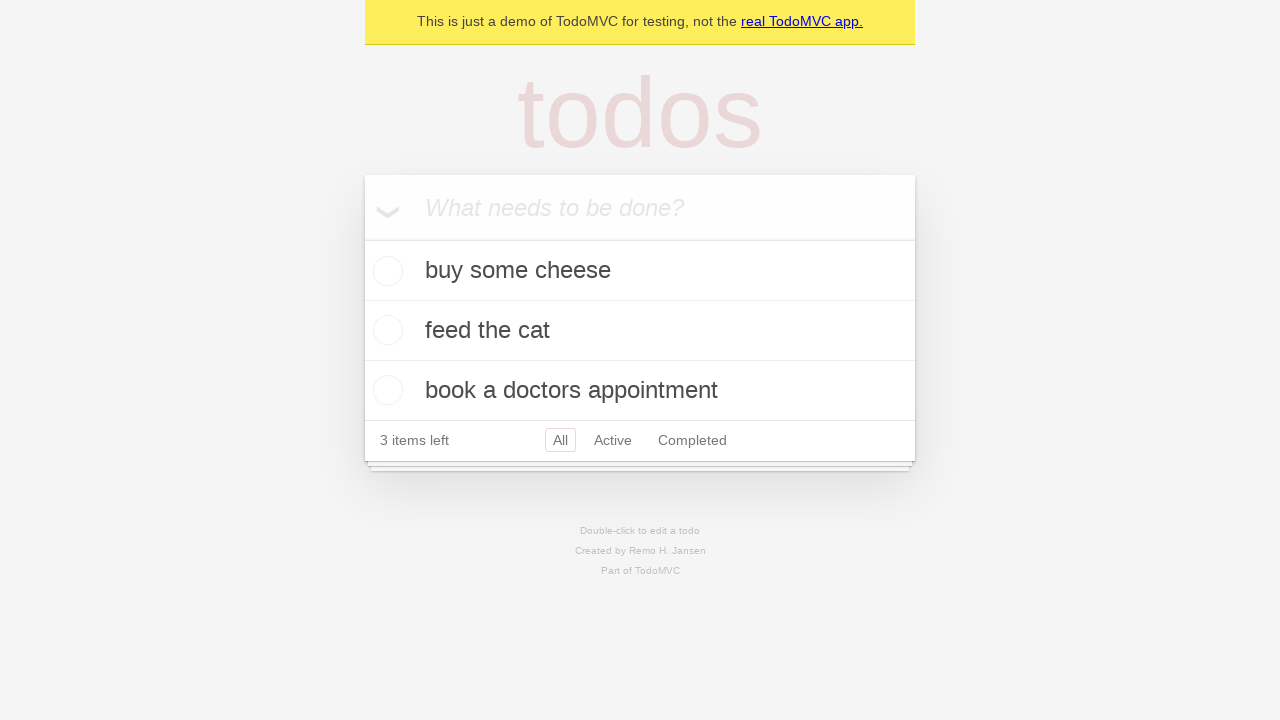

Checked checkbox to mark second todo item as complete at (385, 330) on internal:testid=[data-testid="todo-item"s] >> nth=1 >> internal:role=checkbox
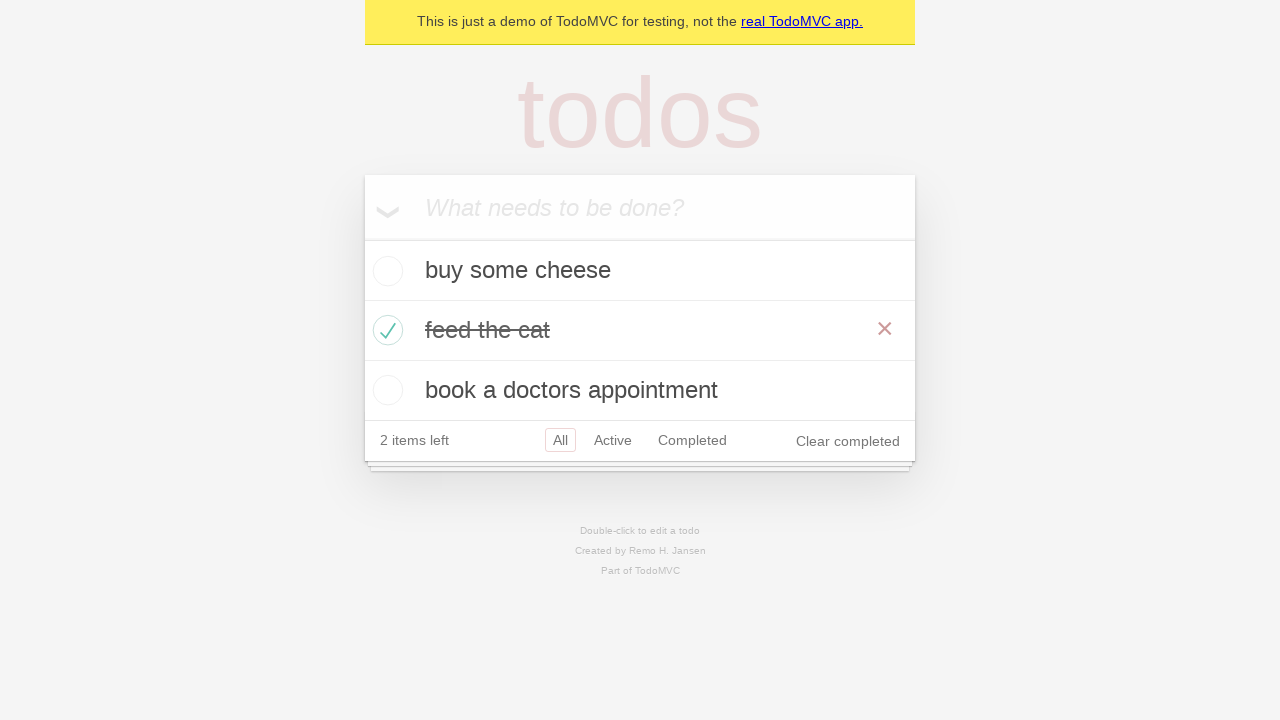

Clicked 'Completed' filter link at (692, 440) on internal:role=link[name="Completed"i]
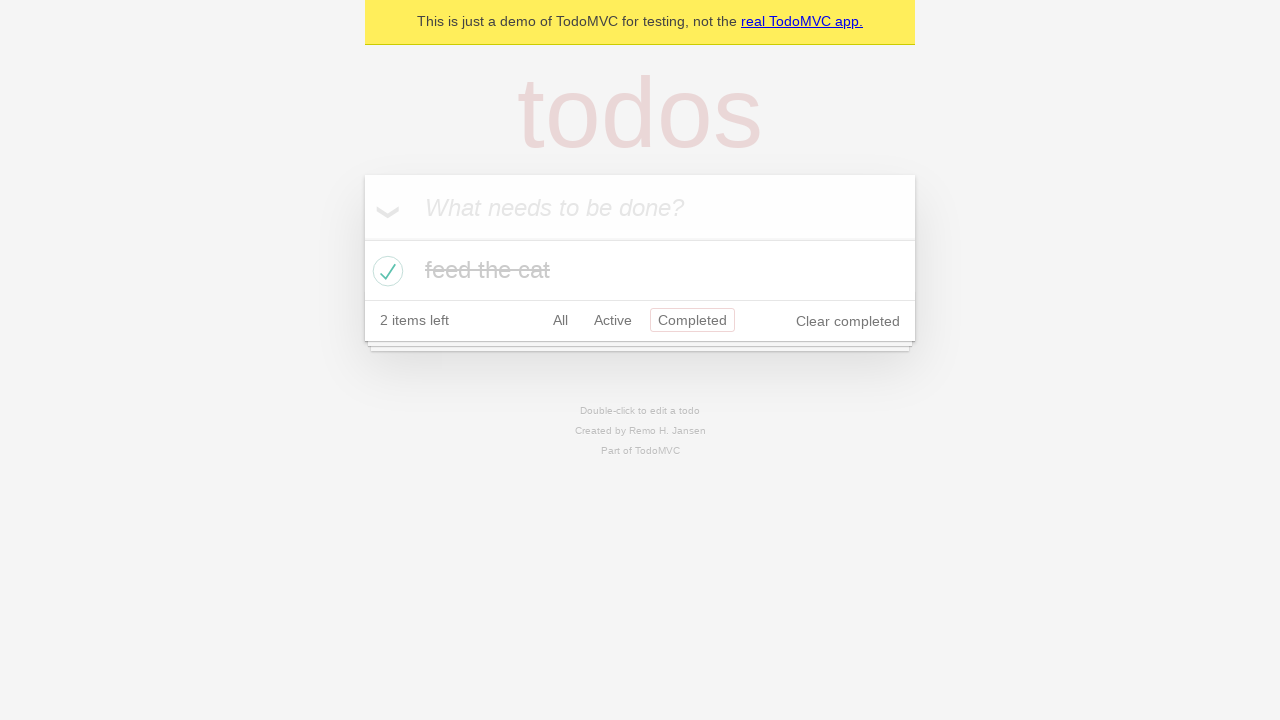

Waited for filtered view to display only 1 completed todo item
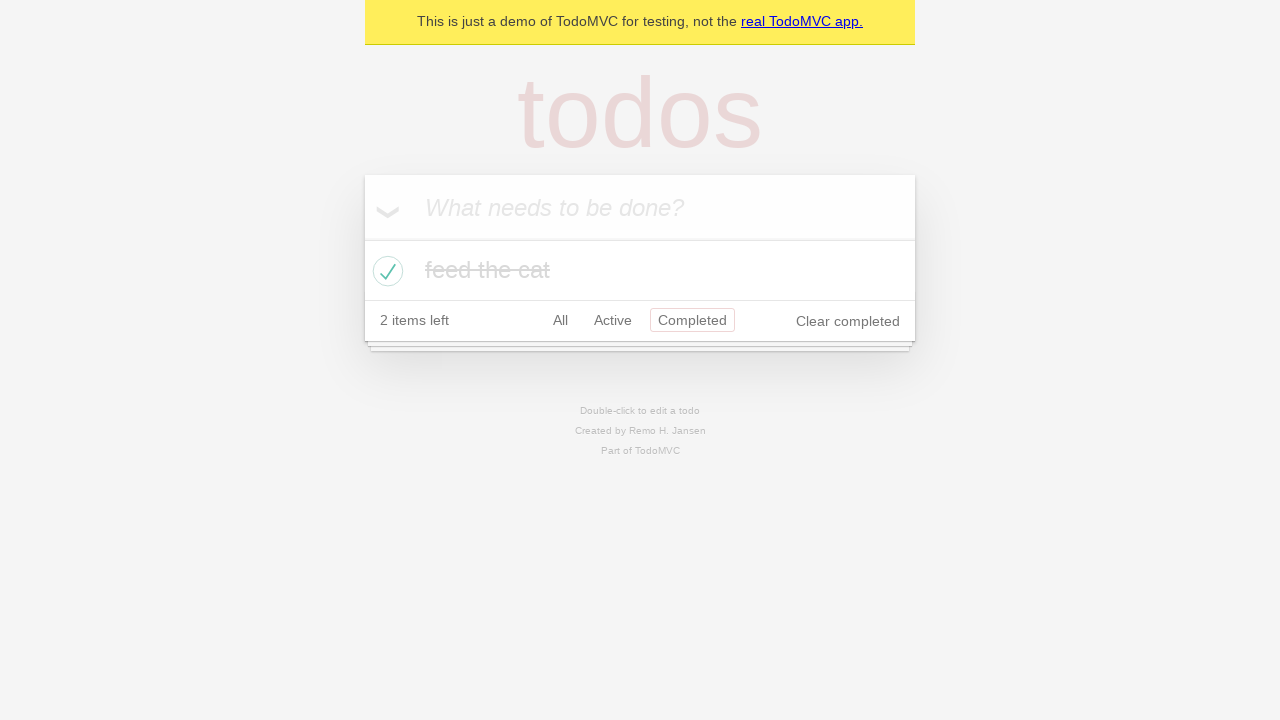

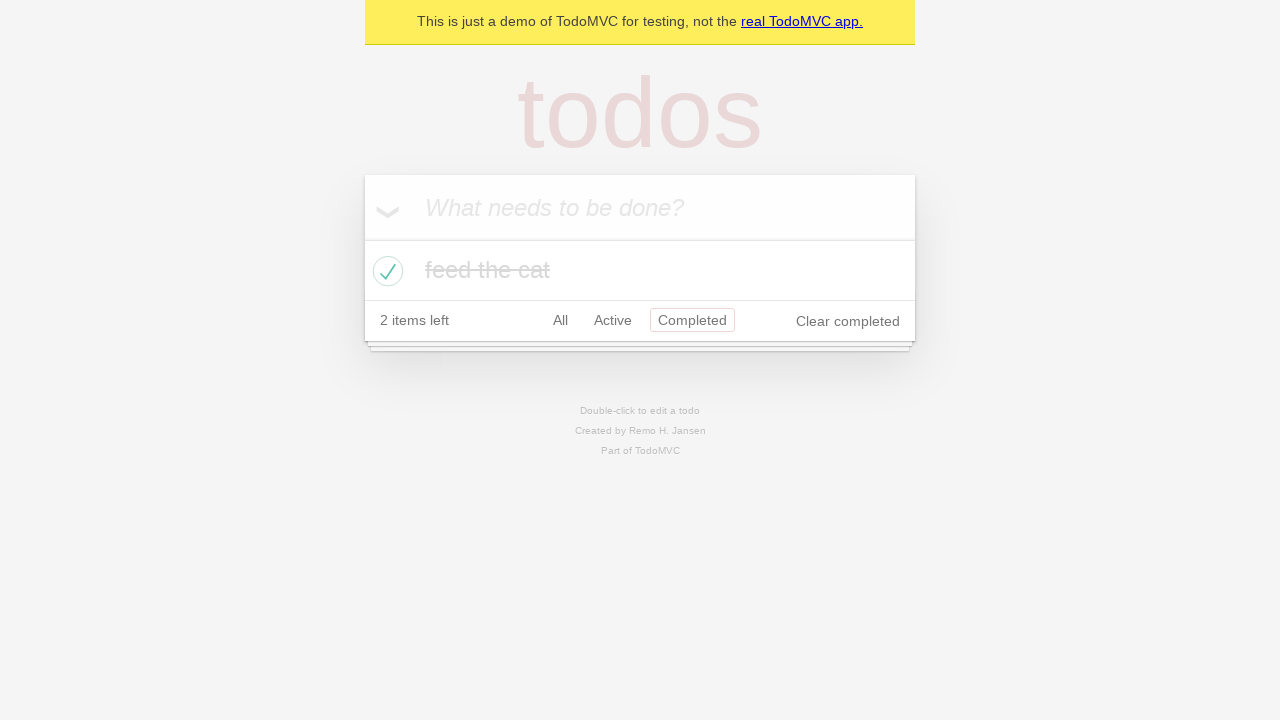